Tests state dropdown selection by selecting Illinois (by text), Virginia (by value), and California (by index), verifying each selection

Starting URL: https://practice.cydeo.com/dropdown

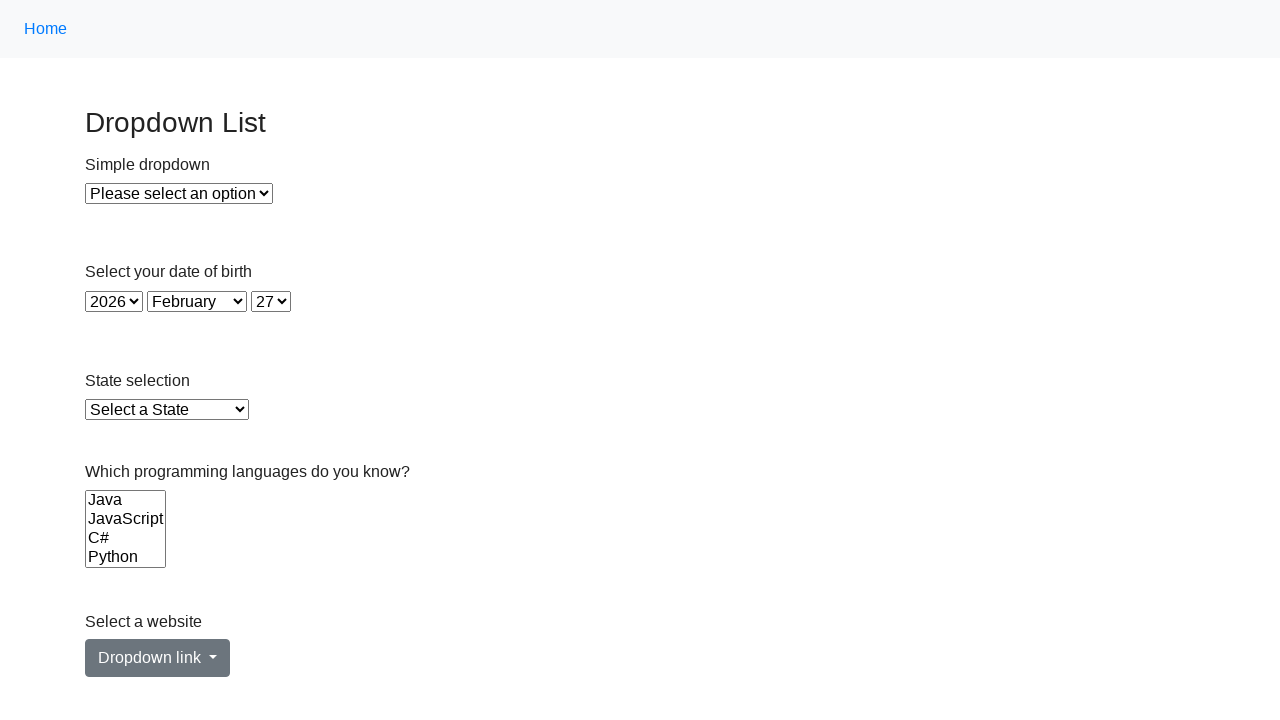

Selected Illinois from state dropdown by visible text on #state
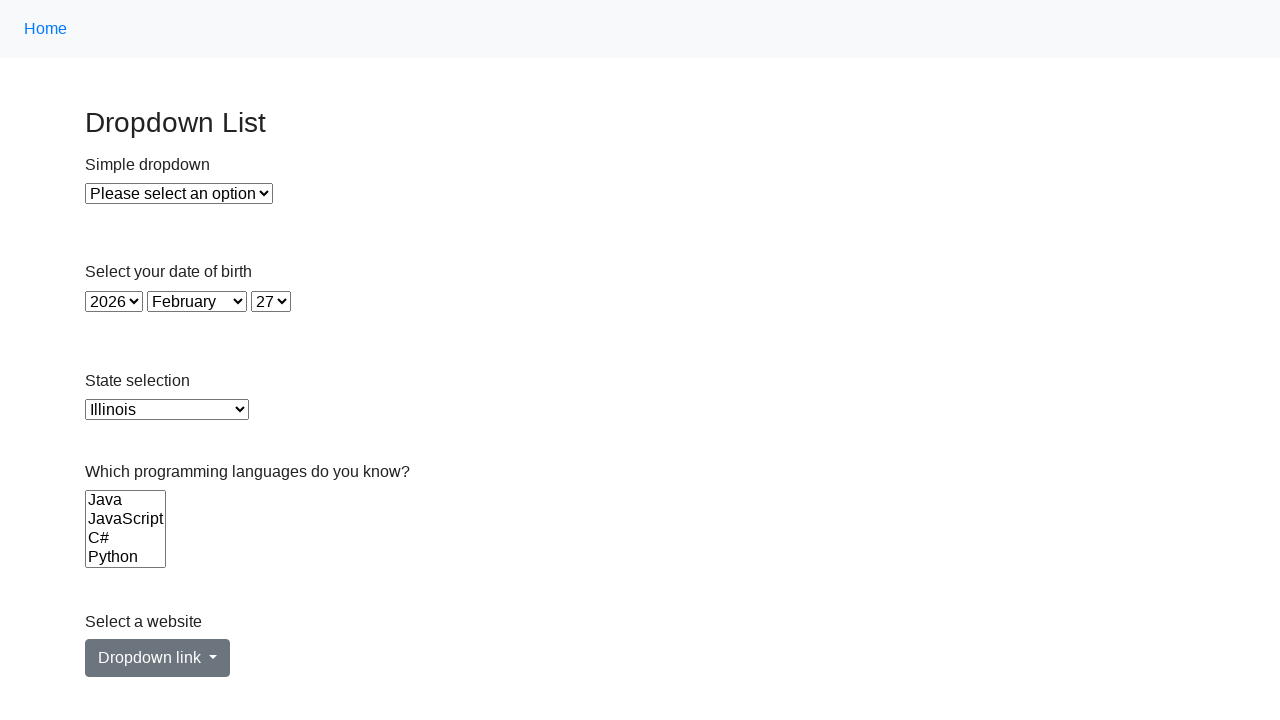

Verified Illinois is selected in state dropdown
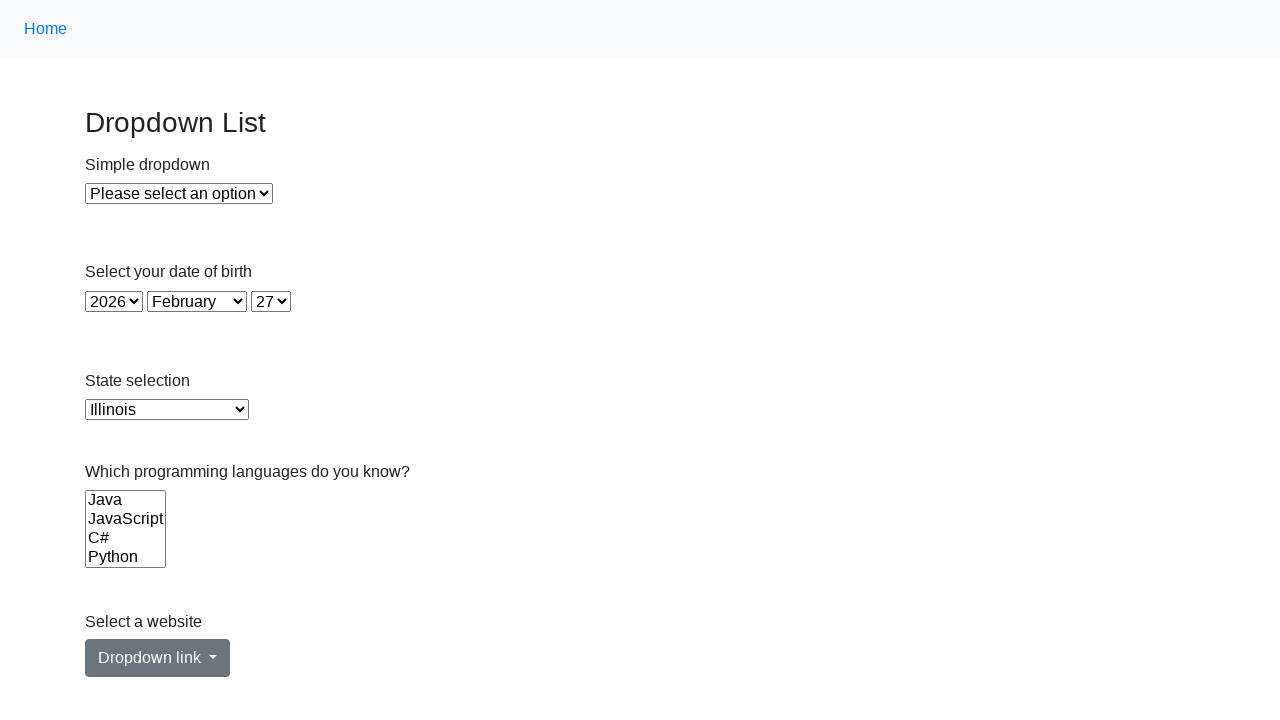

Selected Virginia from state dropdown by value on #state
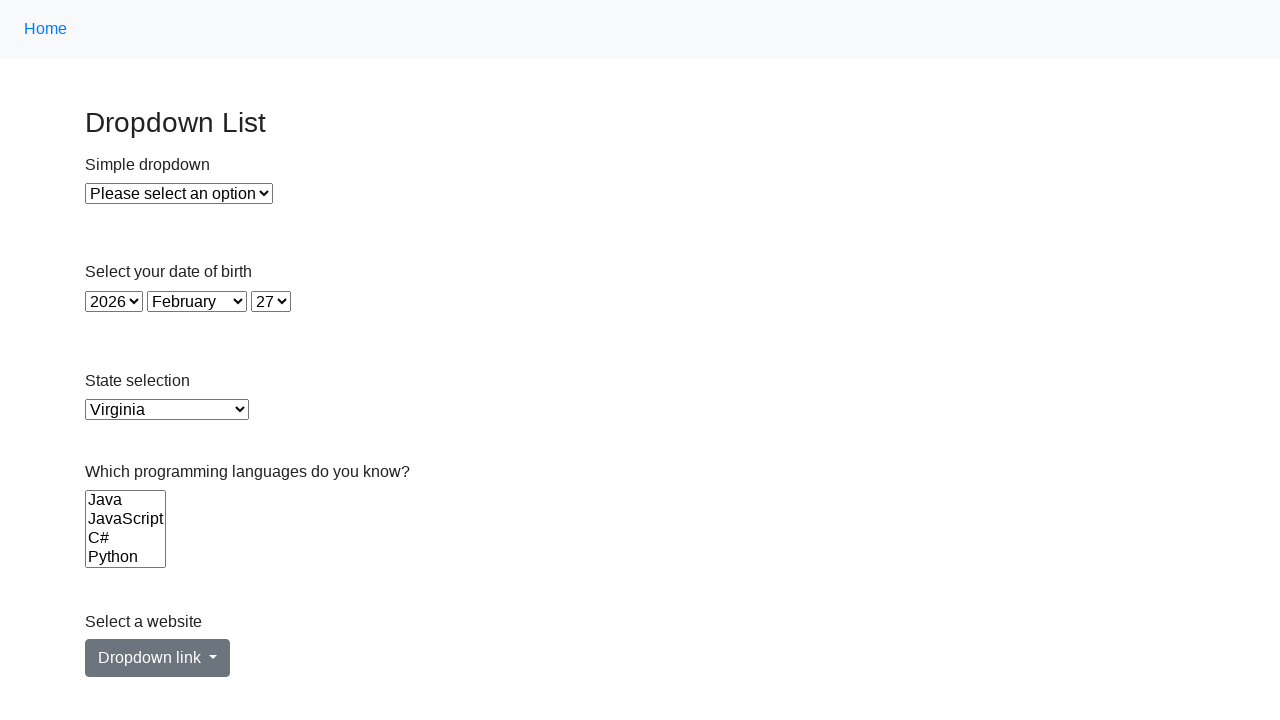

Verified Virginia is selected in state dropdown
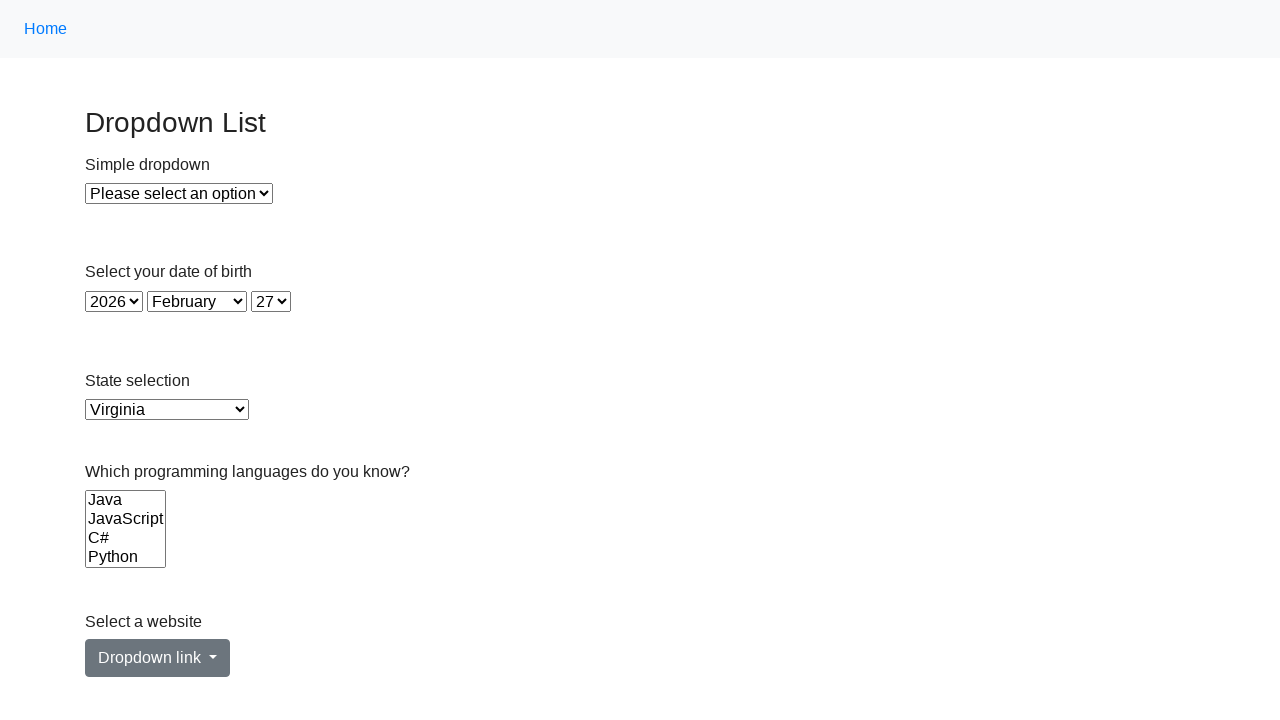

Selected California from state dropdown by index 5 on #state
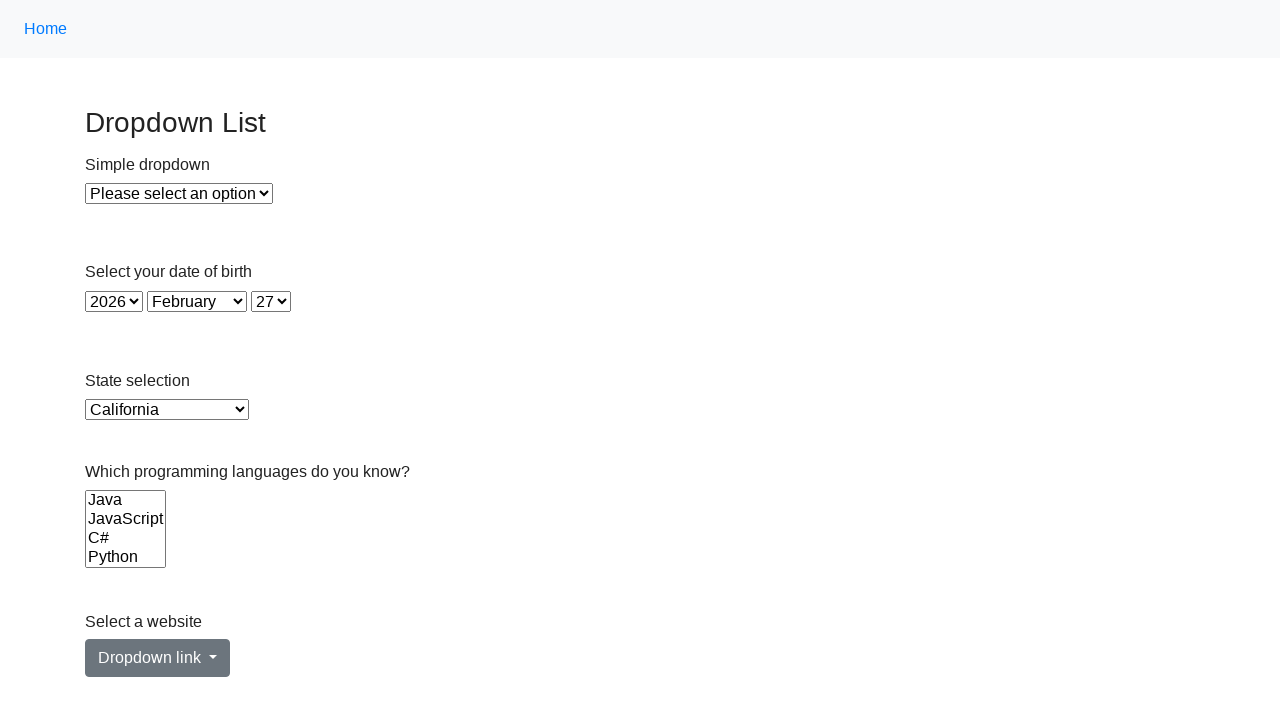

Verified California is selected in state dropdown
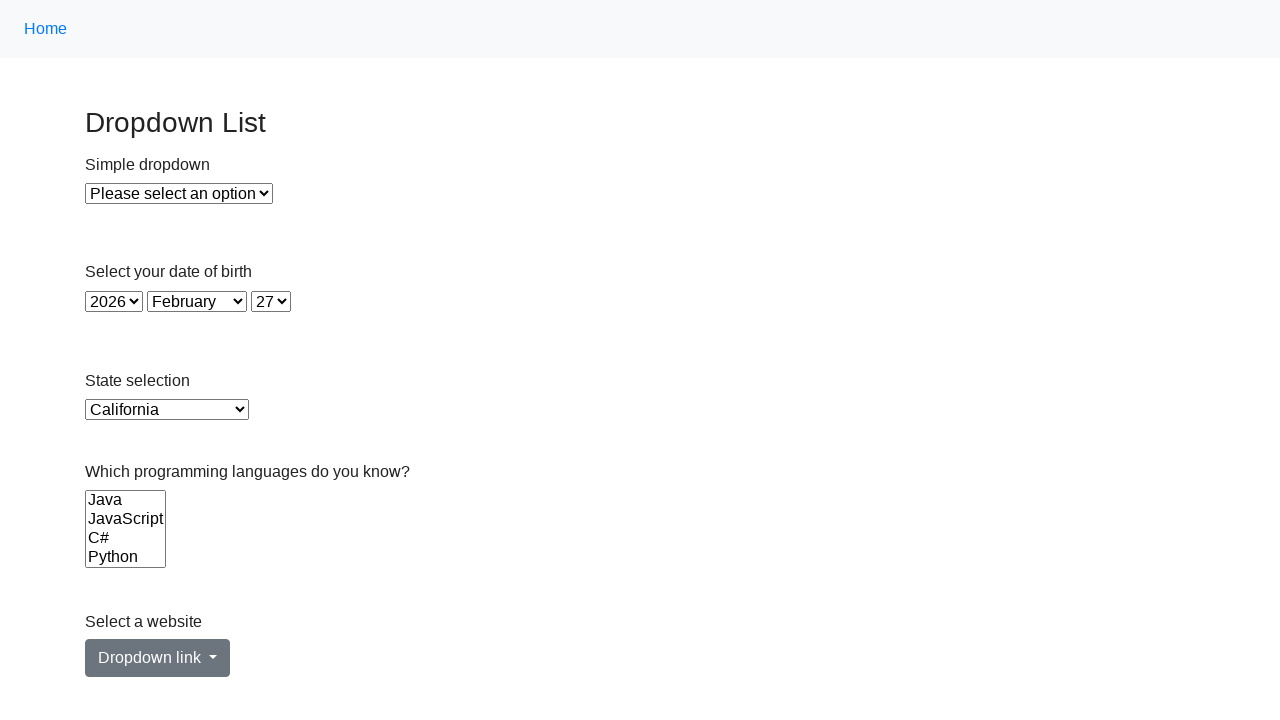

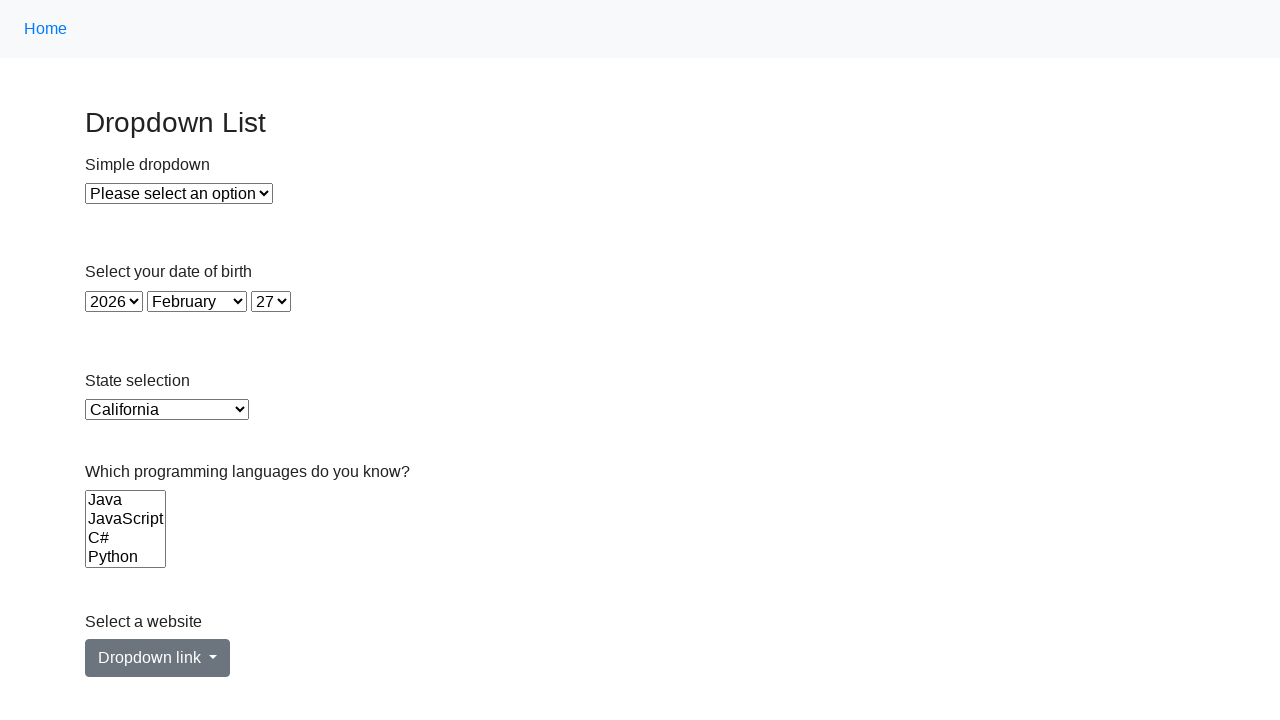